Tests clicking on a link element (ID "link1") on the omayo blogspot testing page using ActionChains

Starting URL: http://omayo.blogspot.com/

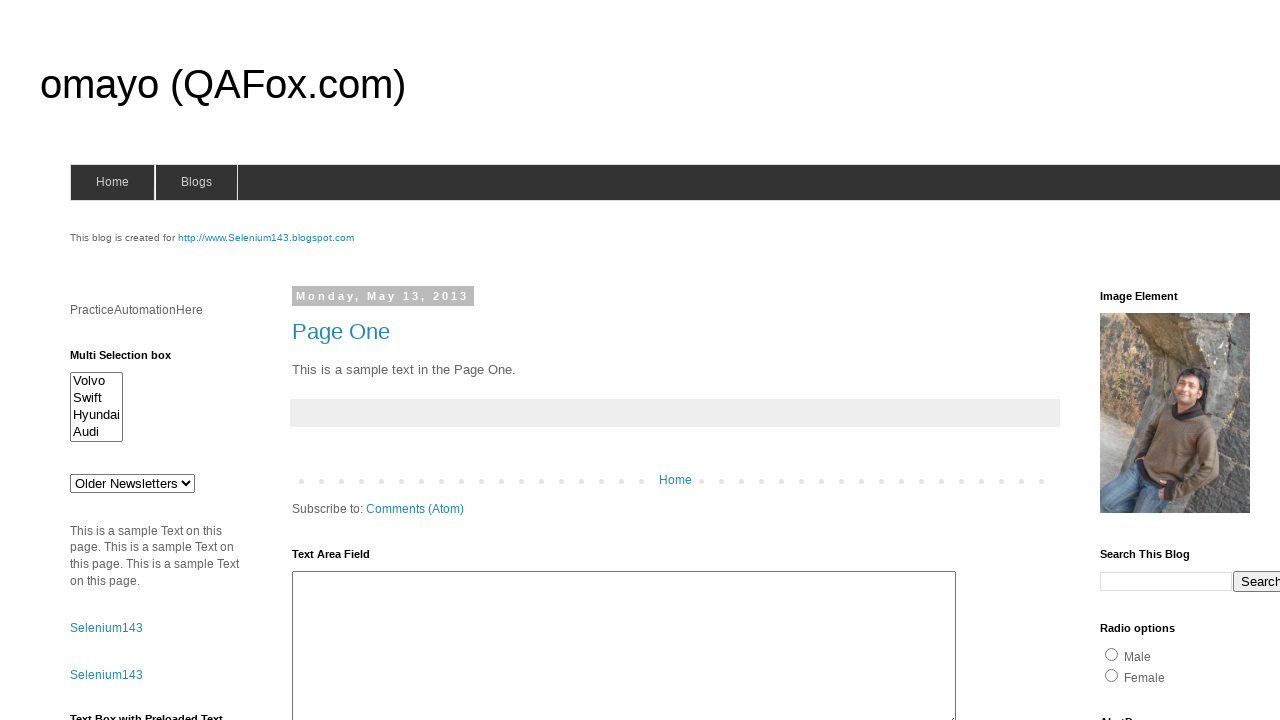

Waited for link element with ID 'link1' to be visible on omayo blogspot page
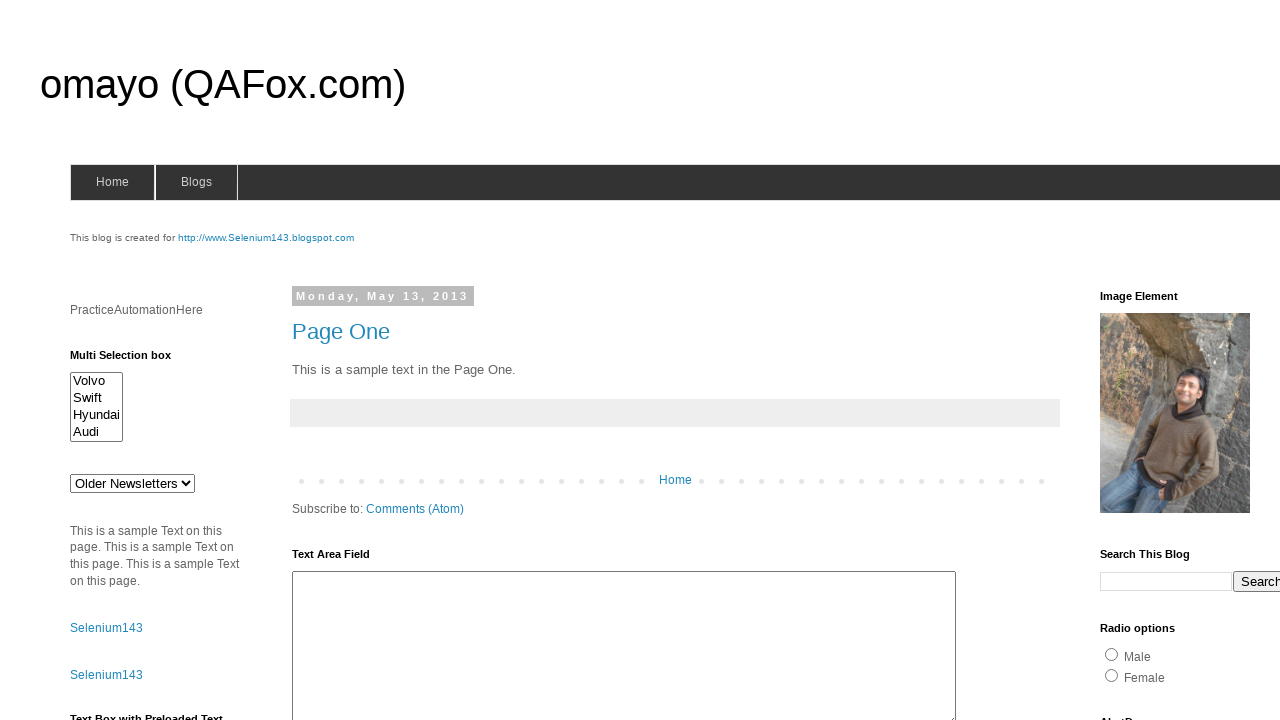

Clicked on link element with ID 'link1' at (106, 628) on #link1
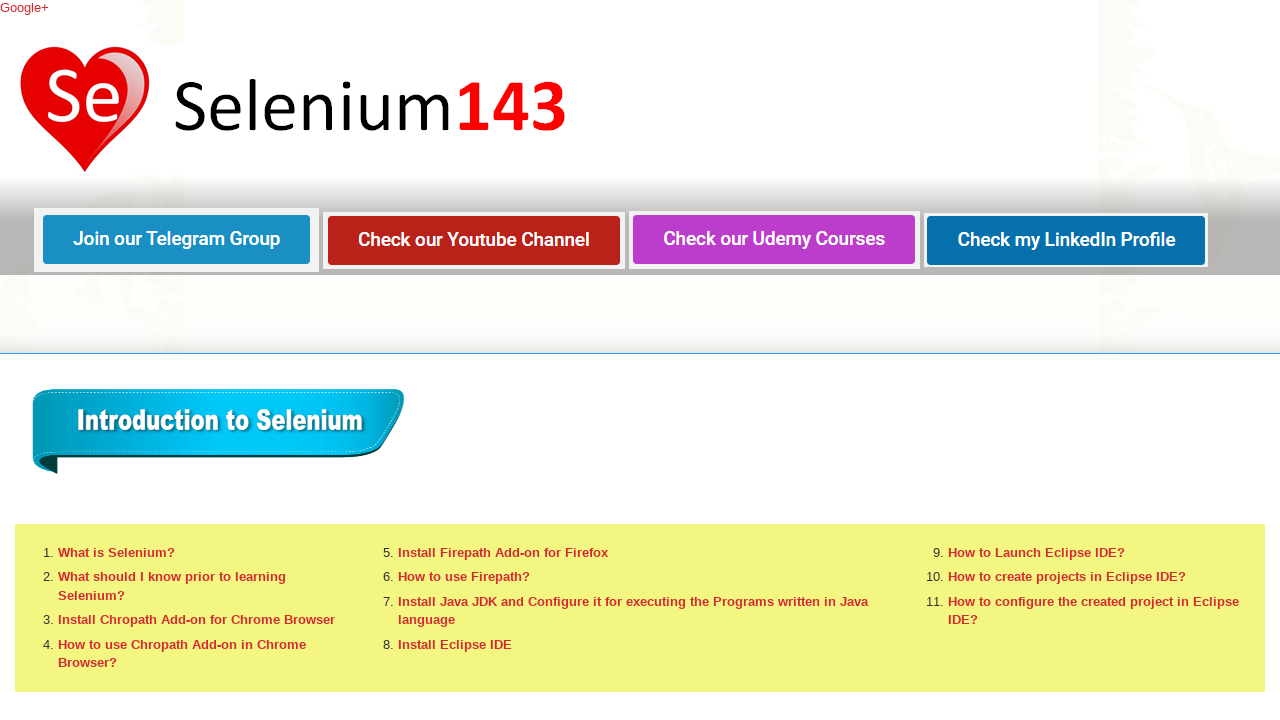

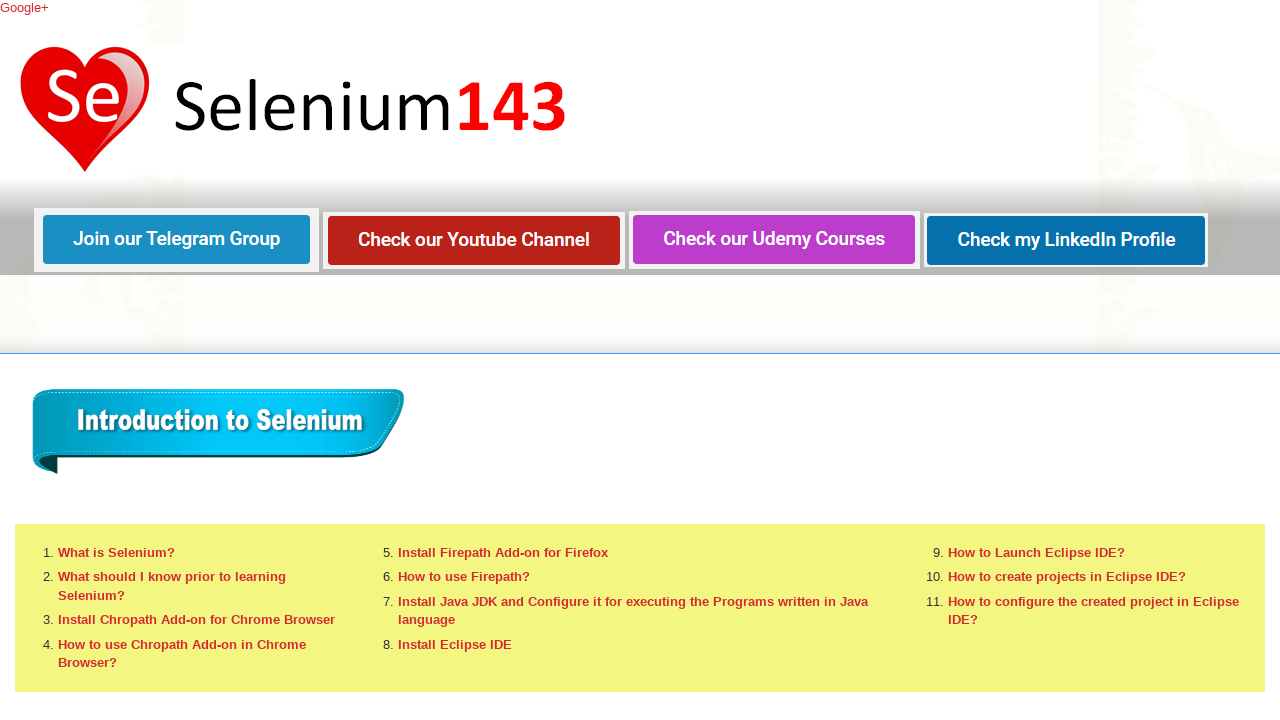